Tests dropdown selection functionality by selecting options from both single-select and multi-select dropdowns using various selection methods

Starting URL: https://letcode.in/dropdowns

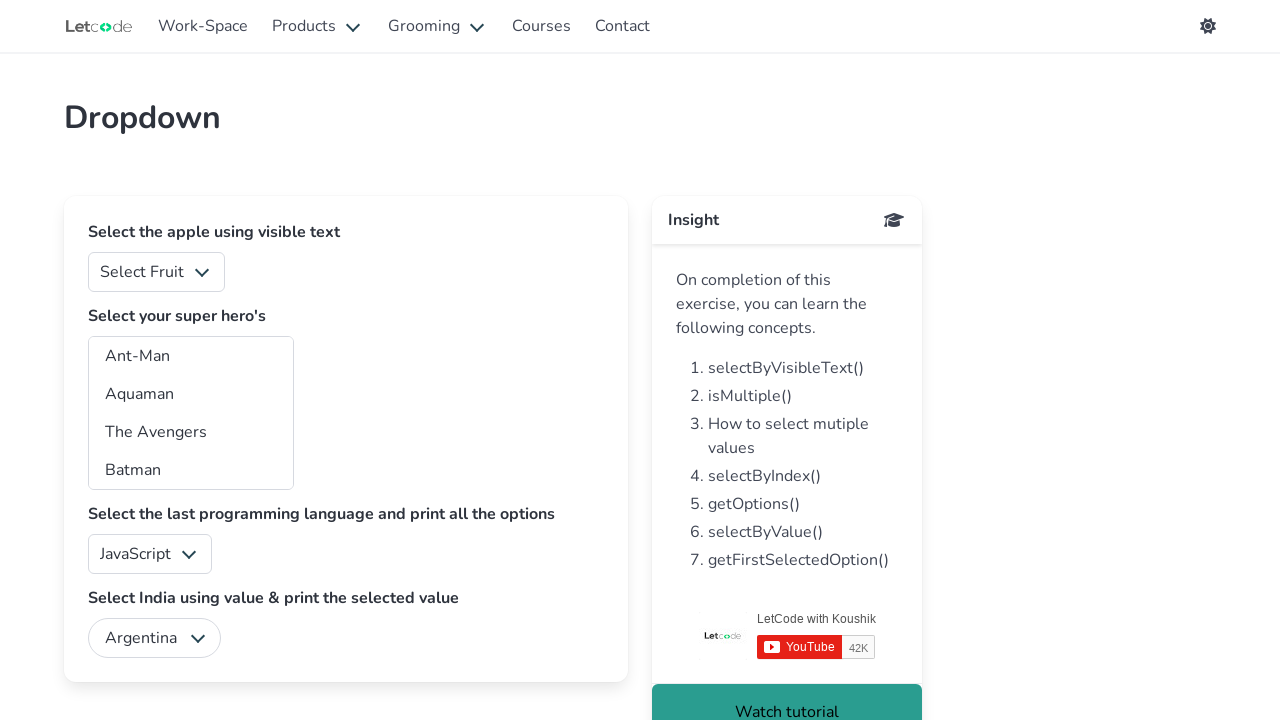

Selected value '2' from single-select fruits dropdown on #fruits
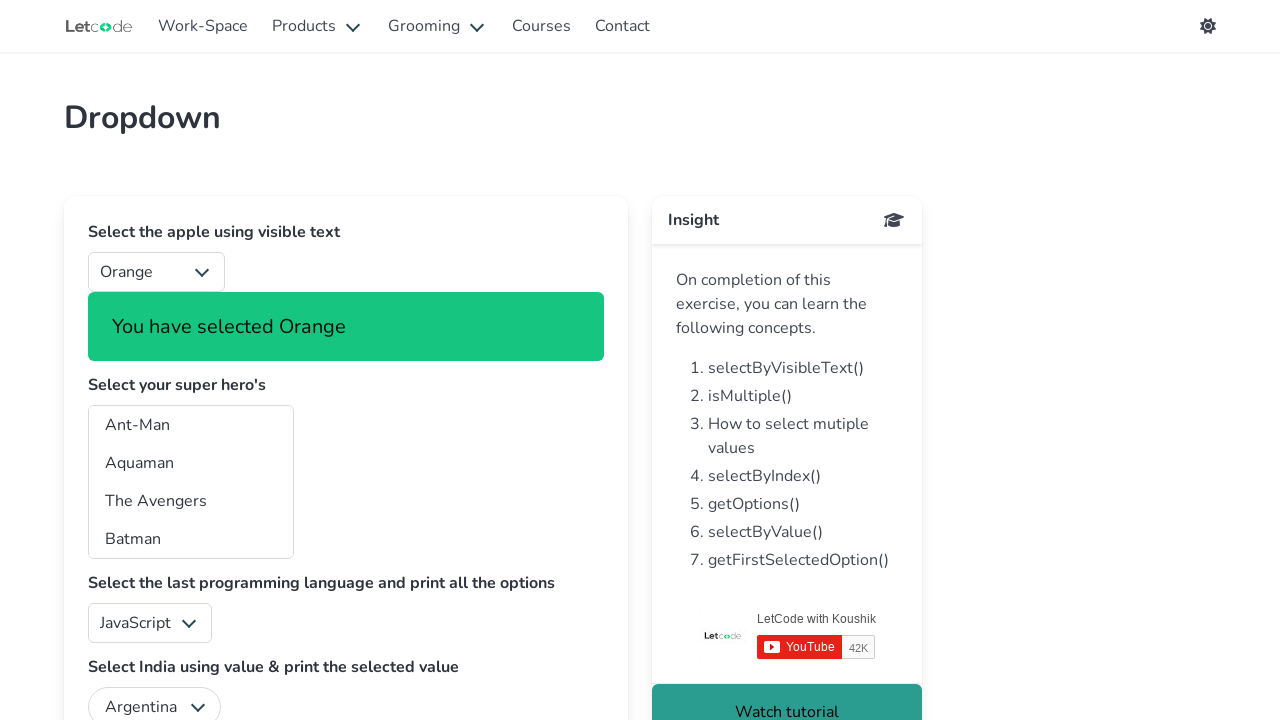

Selected option at index 5 from multi-select superheros dropdown on #superheros
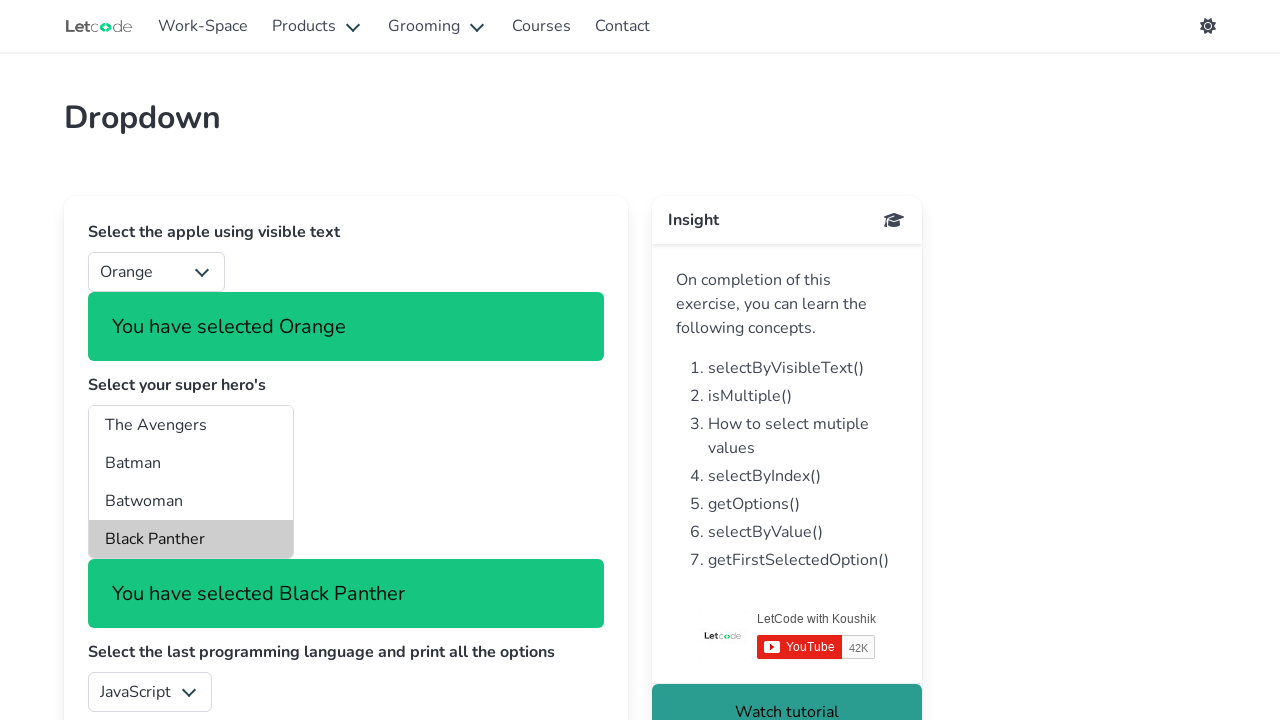

Selected value 'am' from multi-select superheros dropdown on #superheros
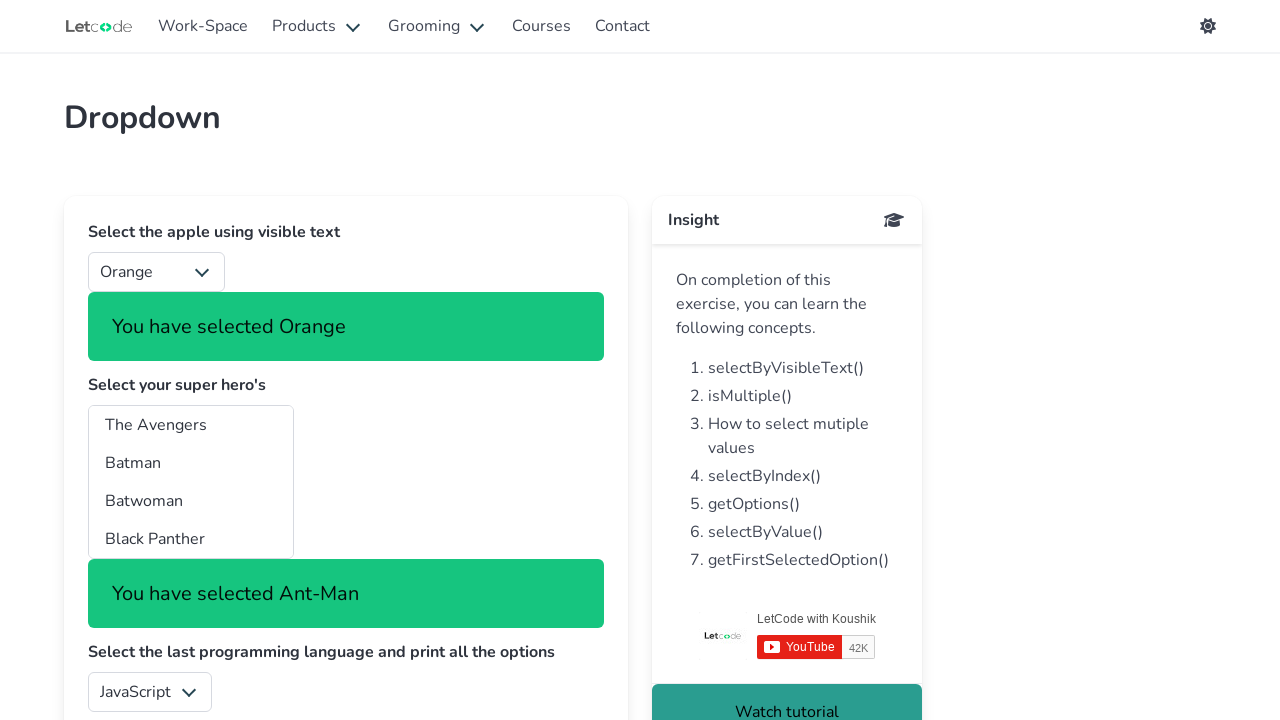

Selected 'Batwoman' by visible text from multi-select superheros dropdown on #superheros
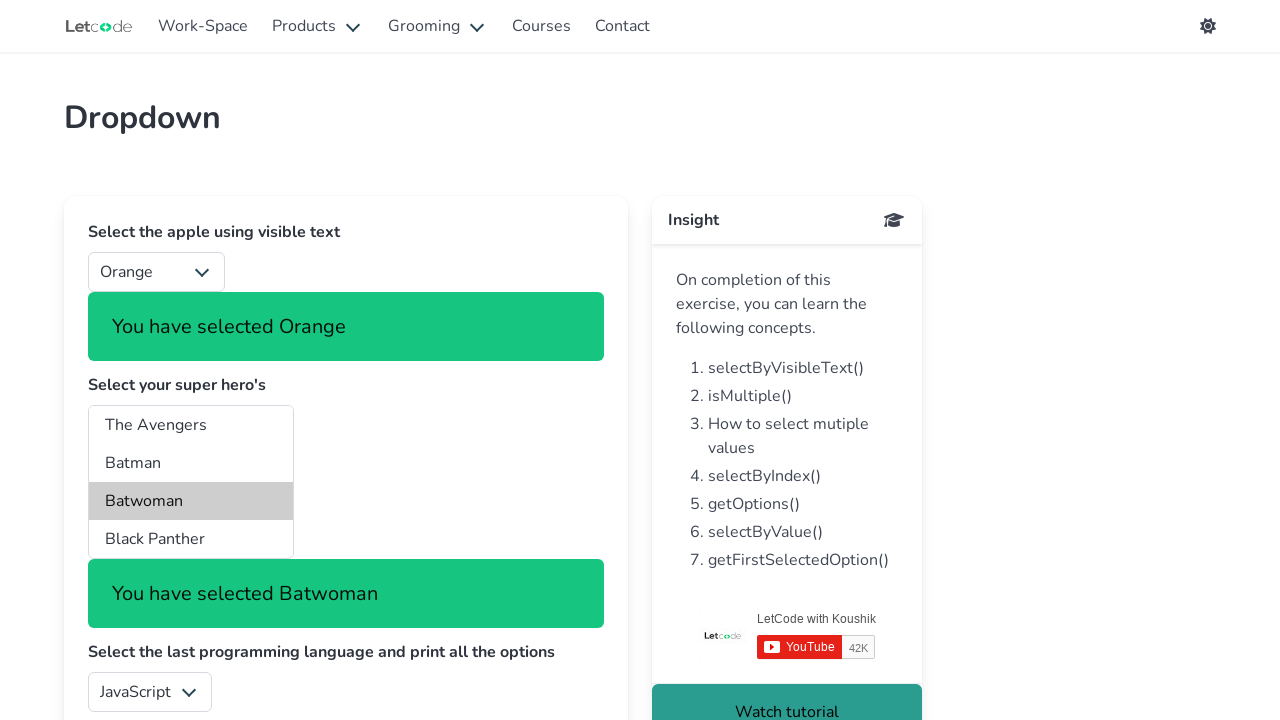

Waited 500ms for dropdown selections to complete
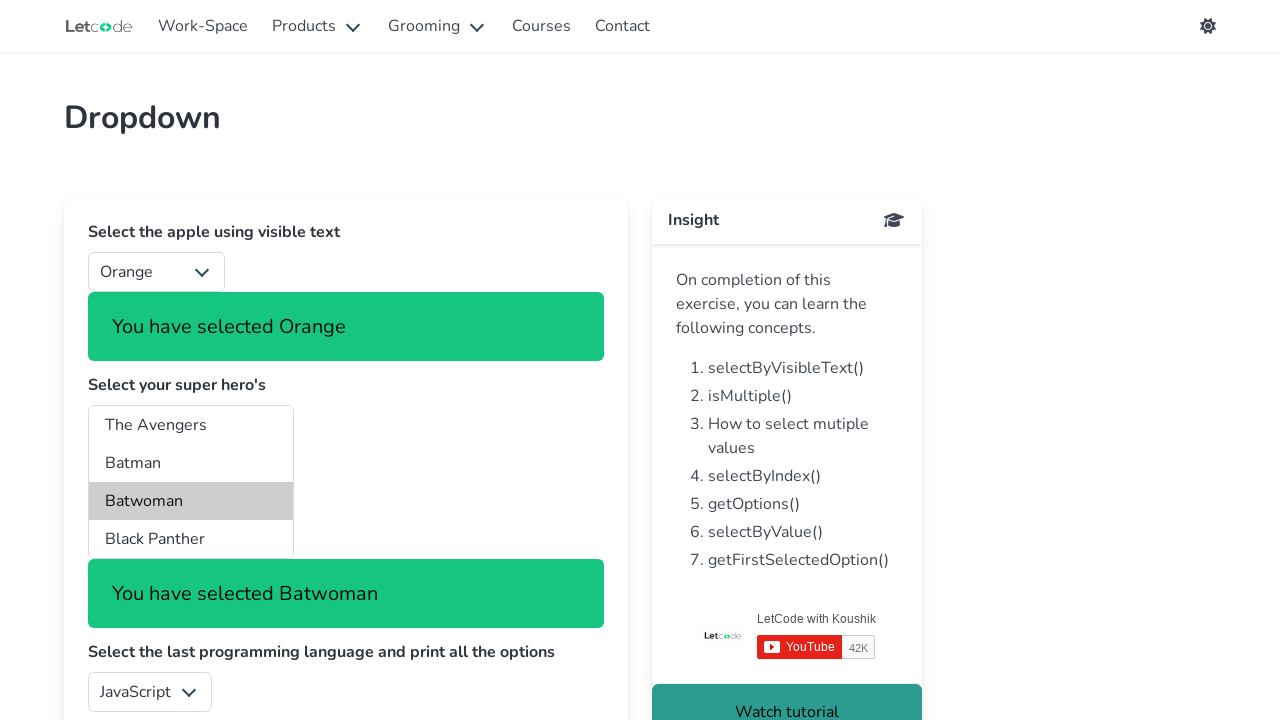

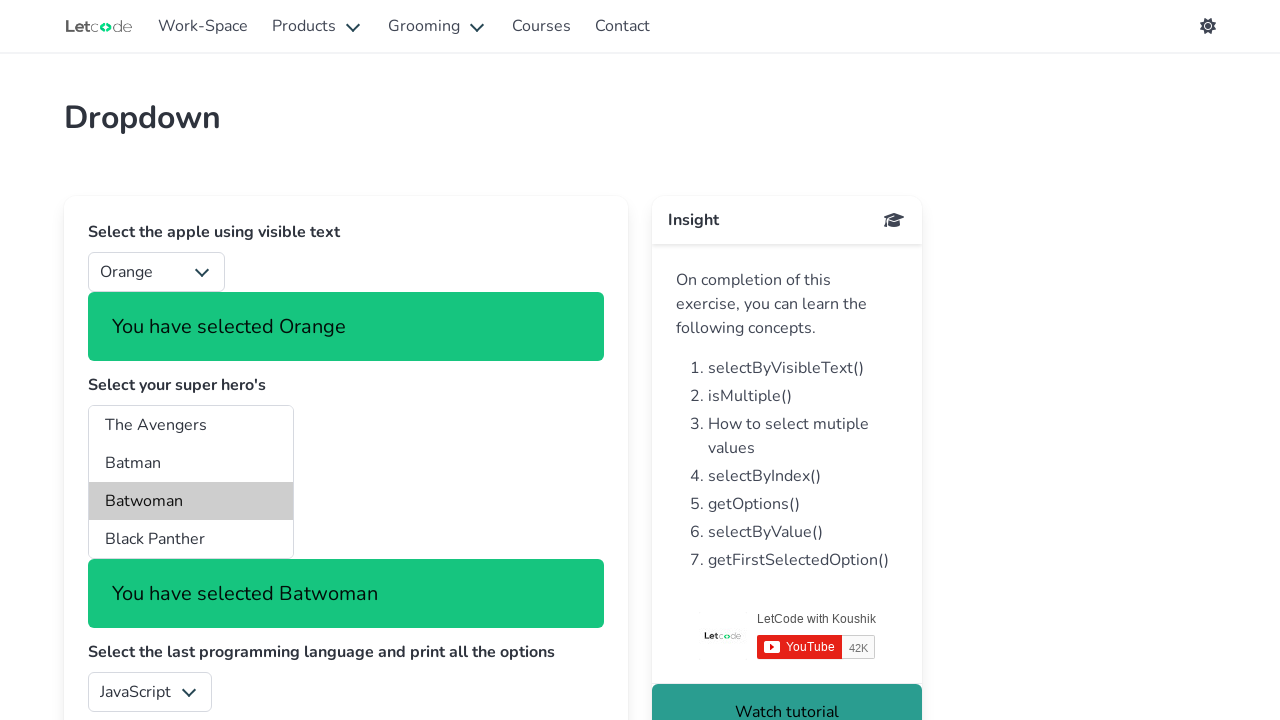